Tests automatic handling of JavaScript alert dialogs without explicitly setting up a handler

Starting URL: https://the-internet.herokuapp.com/javascript_alerts

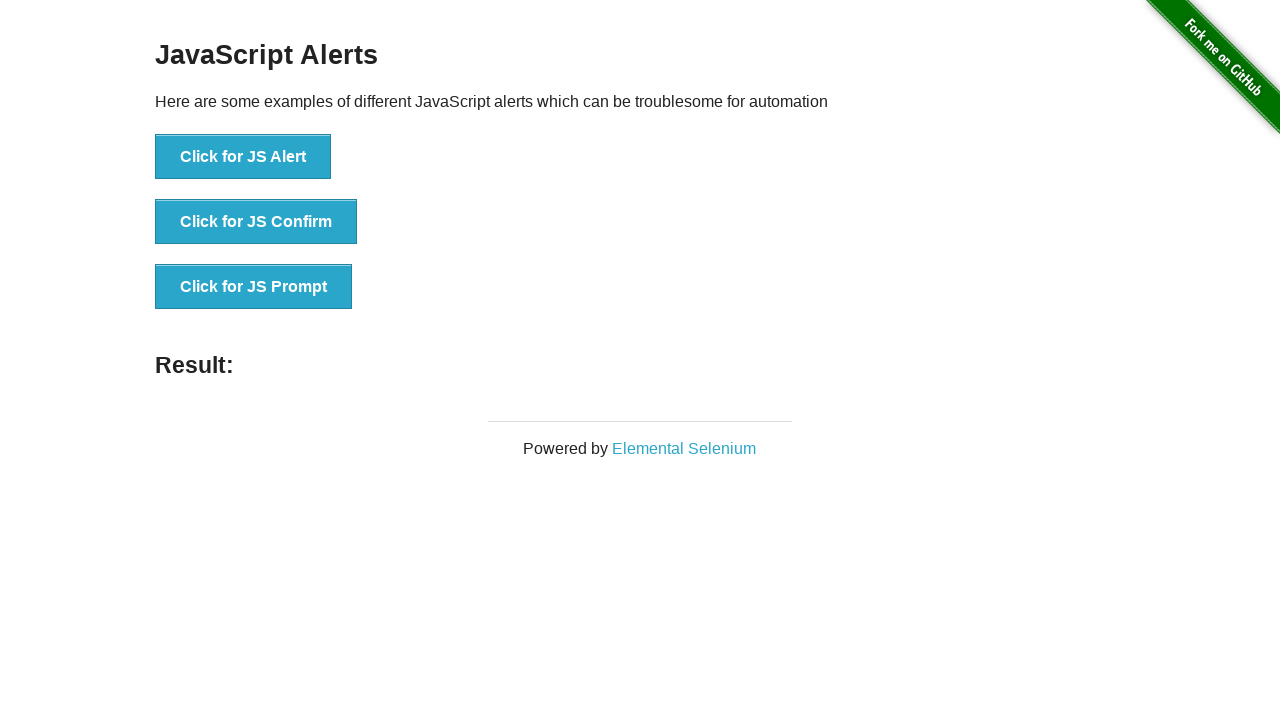

Clicked the JS Alert button to trigger JavaScript alert dialog at (243, 157) on [onclick="jsAlert()"]
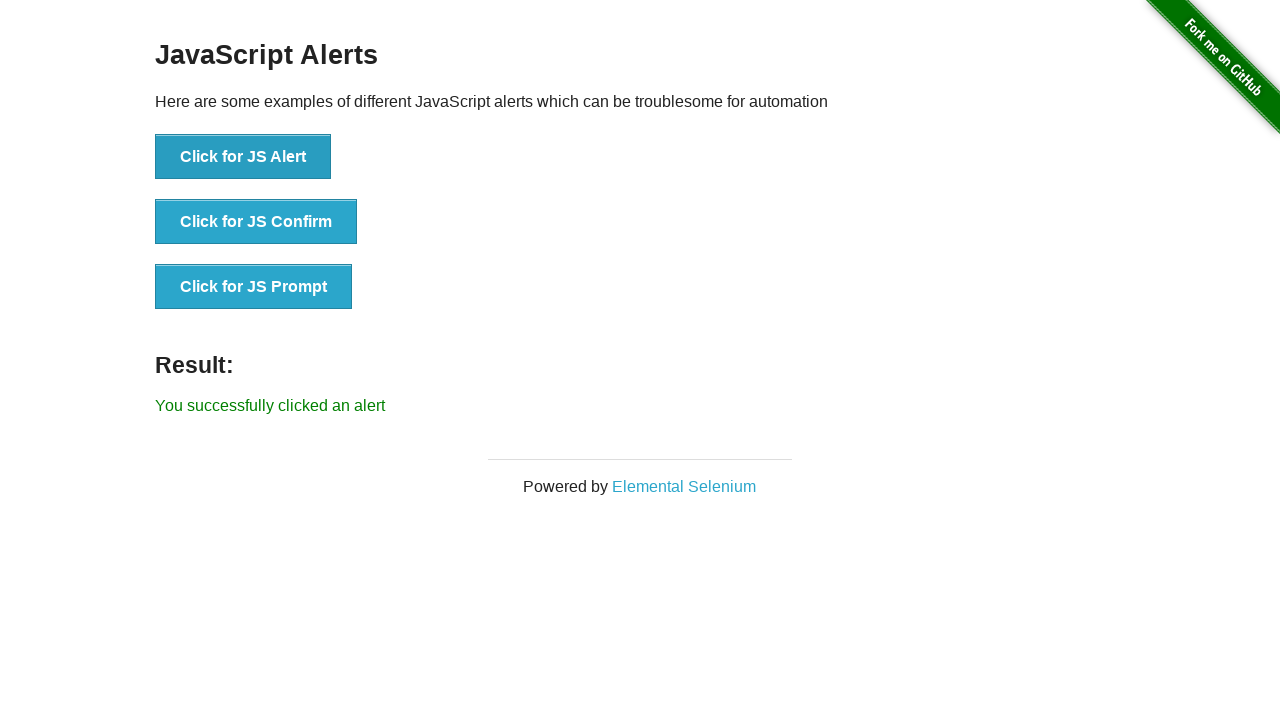

Waited 1 second for alert to be auto-dismissed
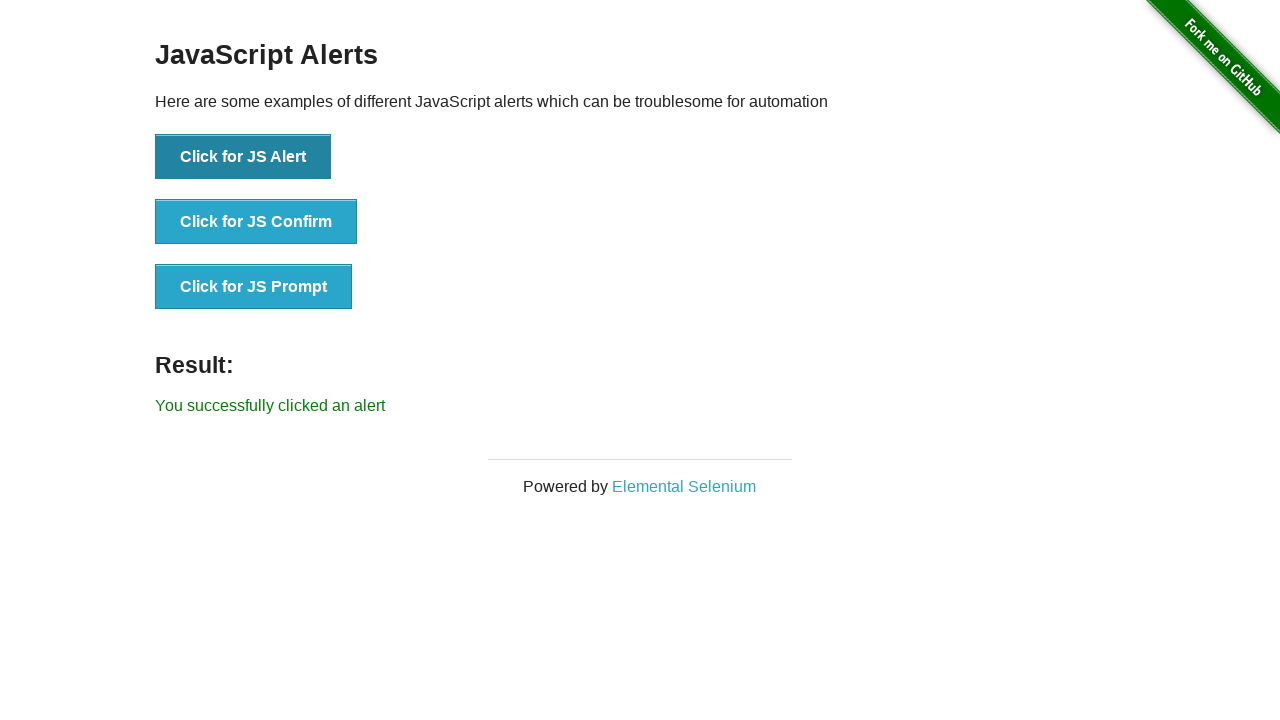

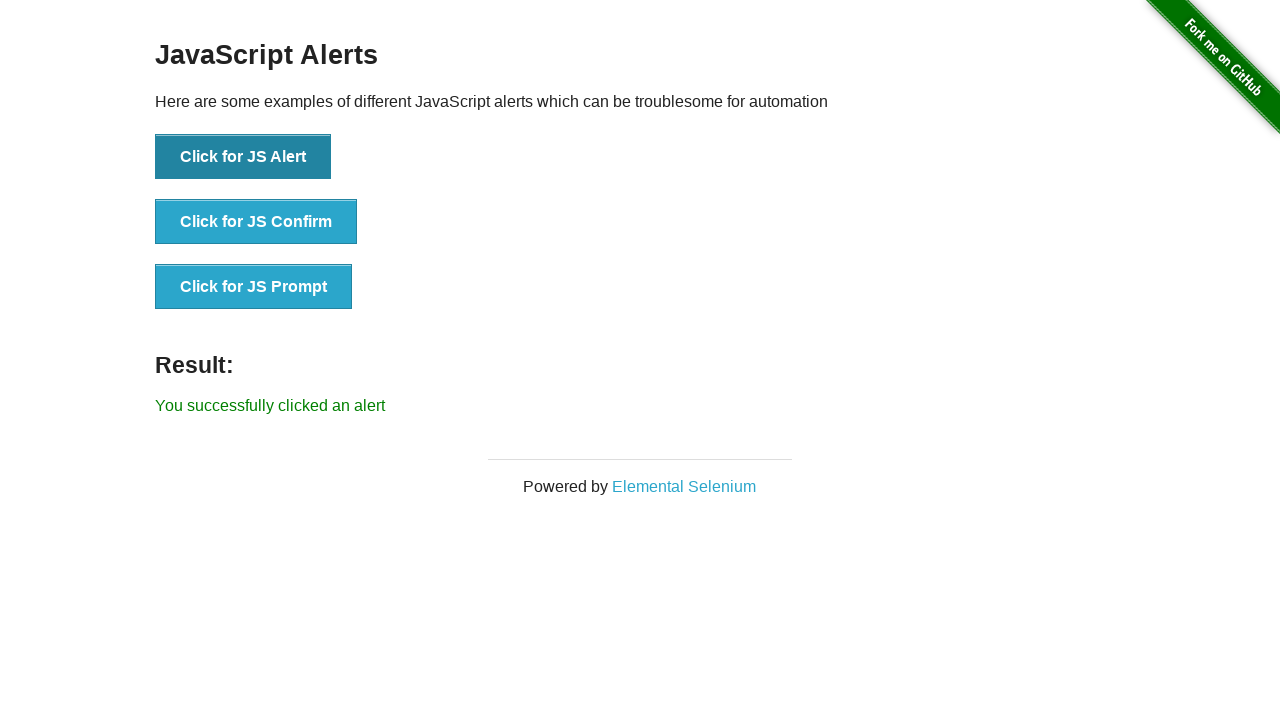